Tests autocomplete functionality by typing "uni" in a search box, selecting "United Kingdom" from suggestions, and verifying the result

Starting URL: https://testcenter.techproeducation.com/index.php?page=autocomplete

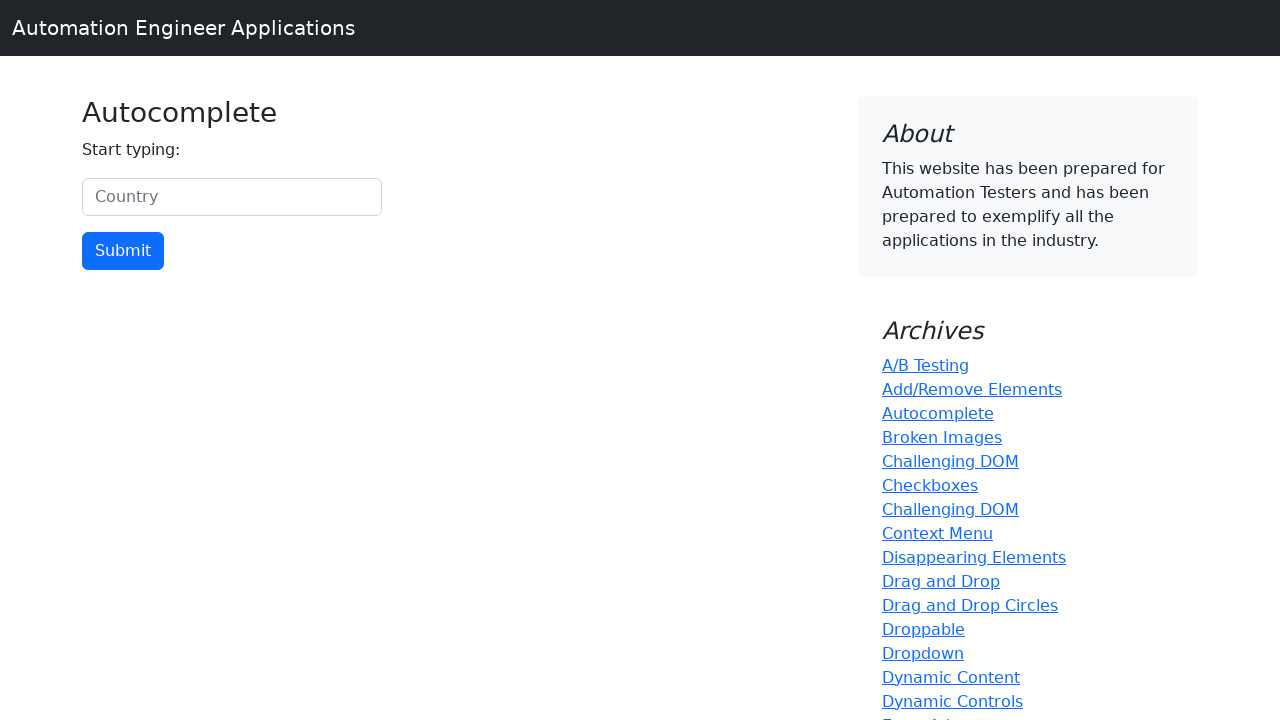

Typed 'uni' in the search box on #myCountry
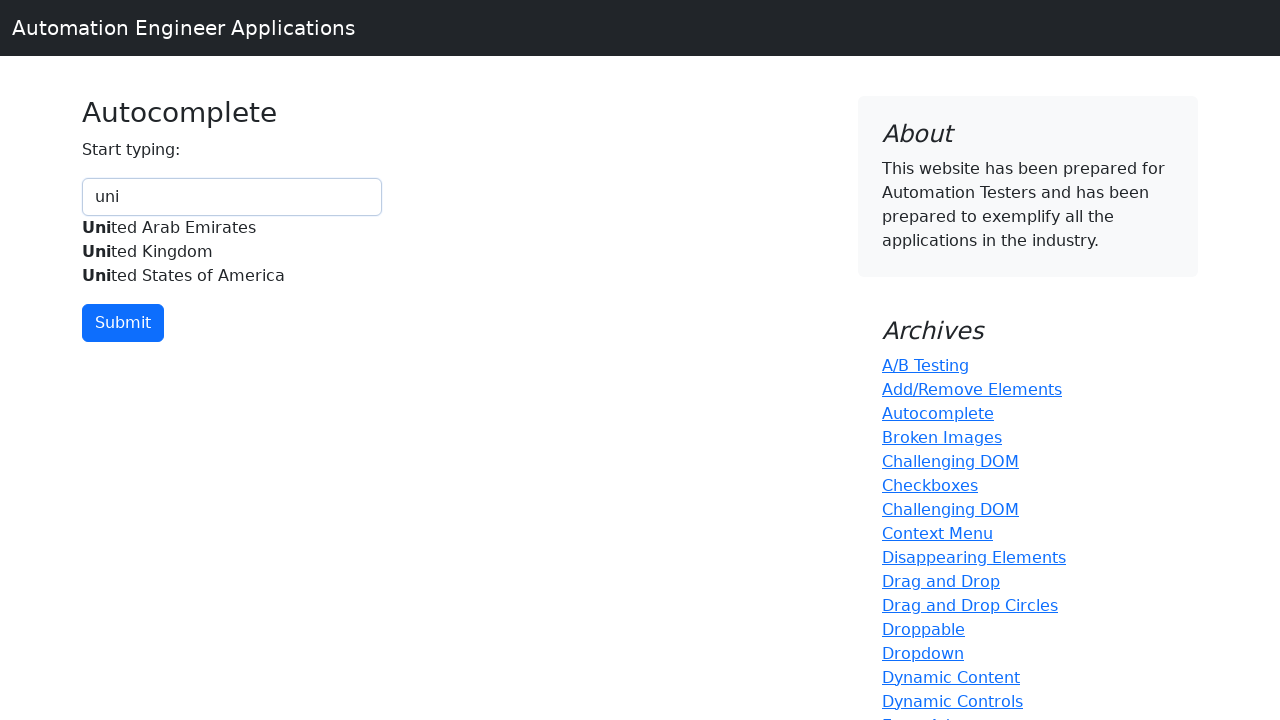

Autocomplete suggestions appeared
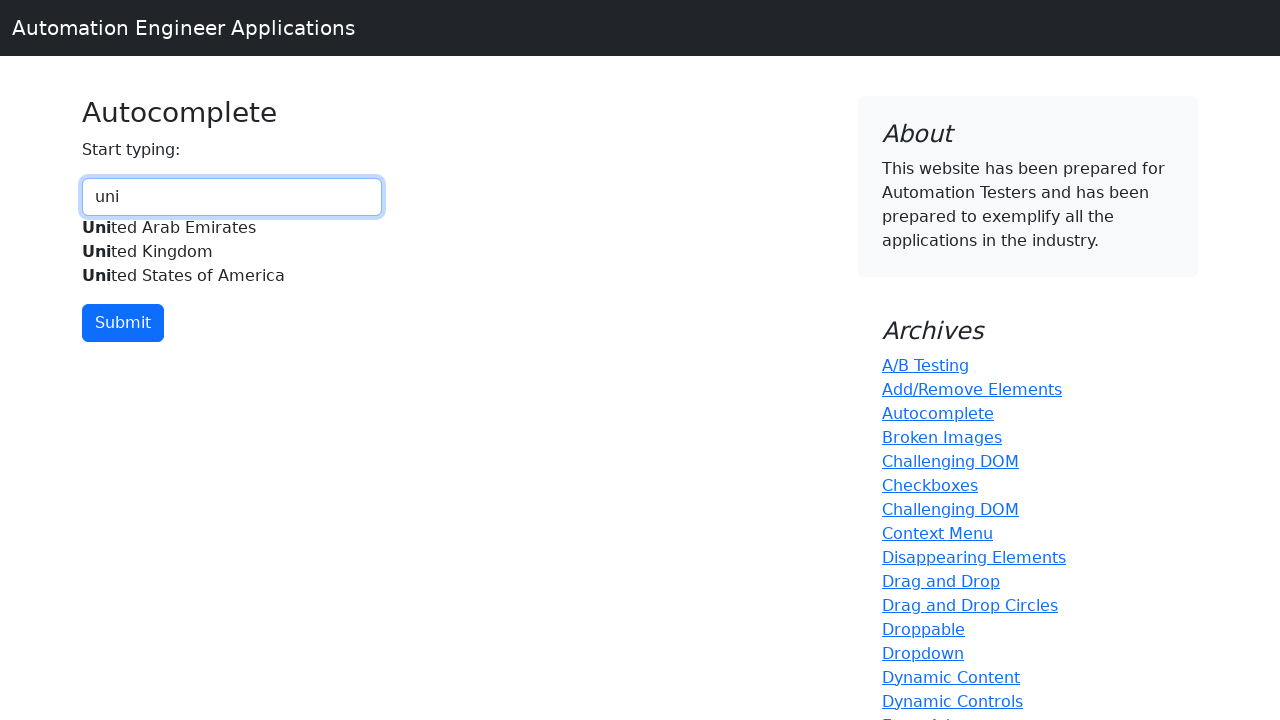

Selected 'United Kingdom' from autocomplete suggestions at (232, 252) on xpath=//div[@id='myCountryautocomplete-list']//*[.='United Kingdom']
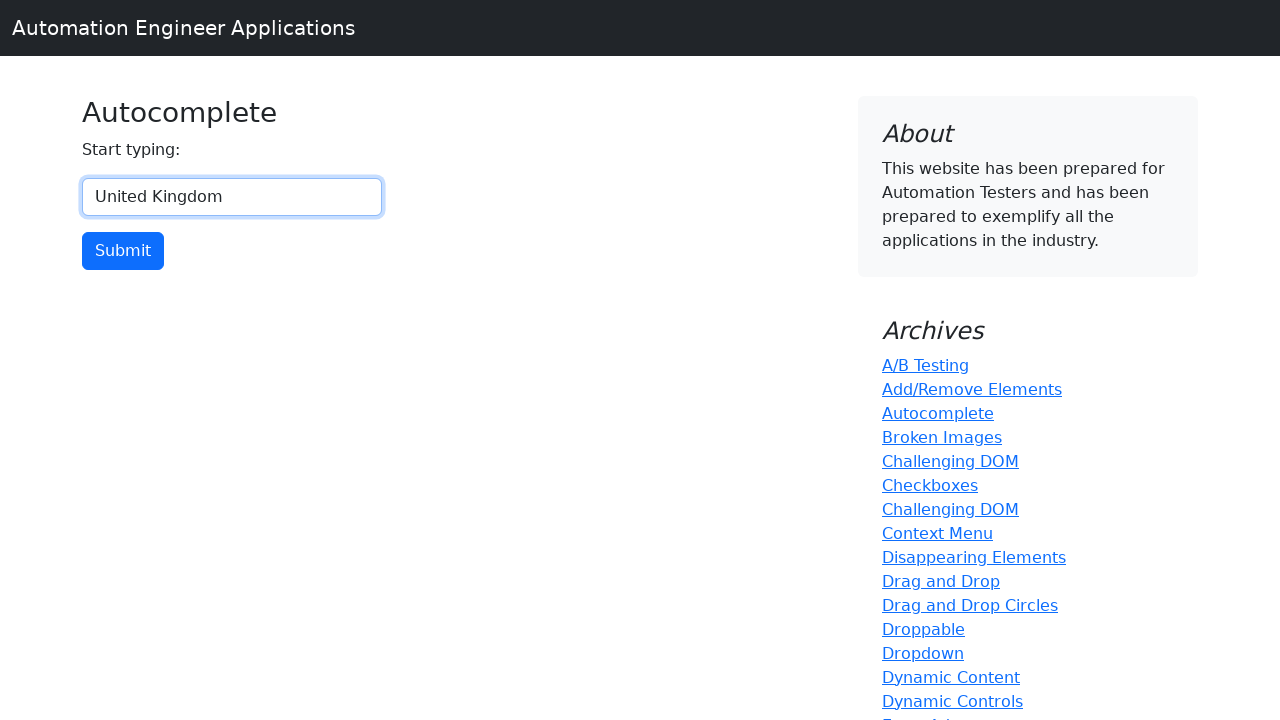

Clicked submit button at (123, 251) on xpath=//input[@type='button']
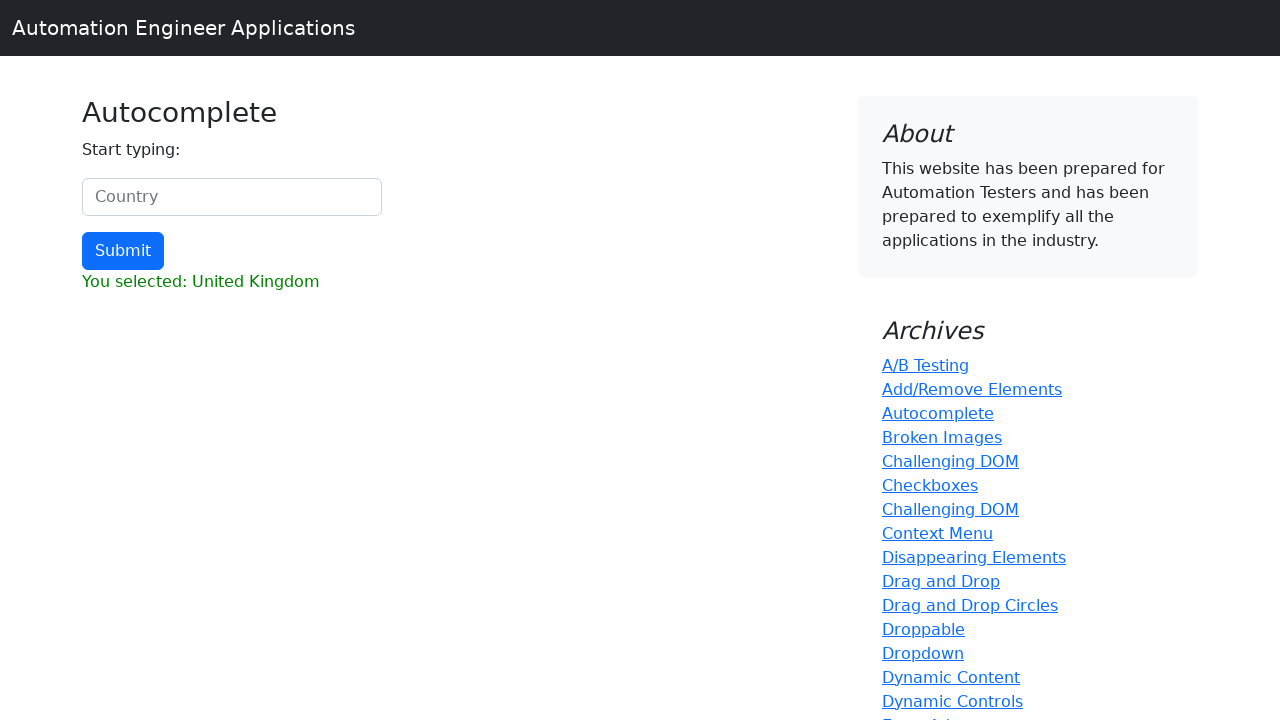

Result element loaded
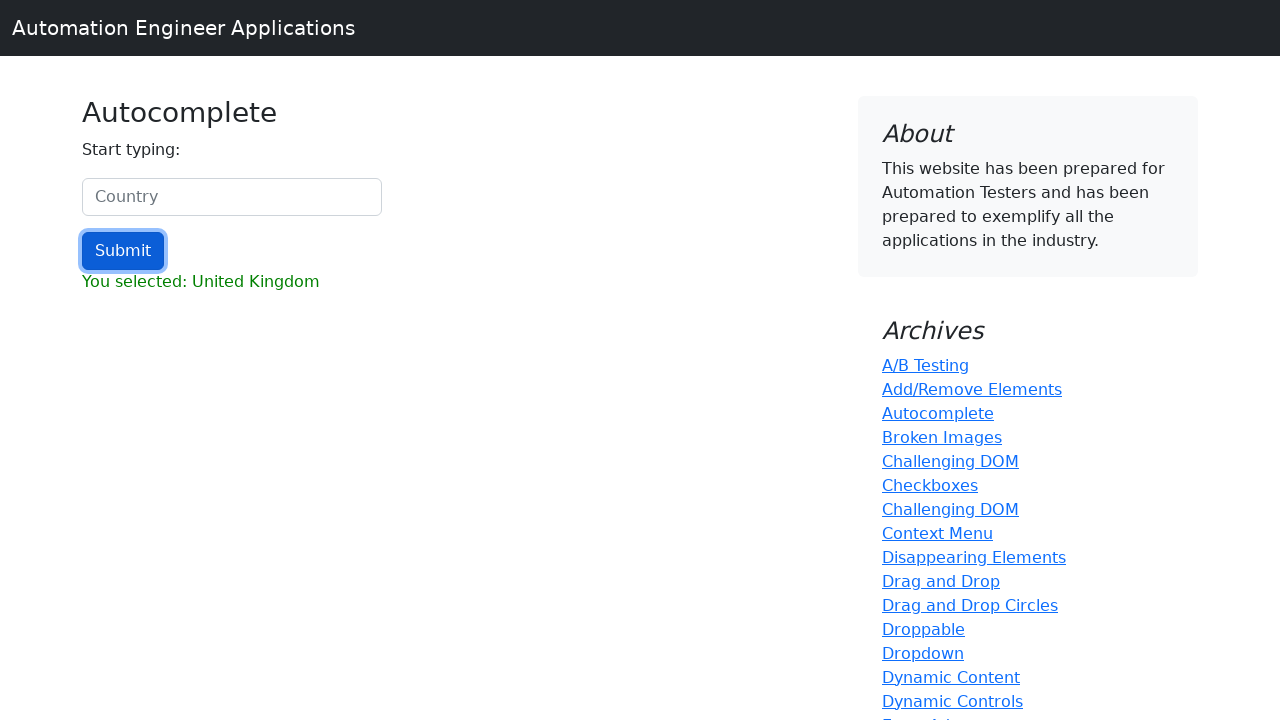

Verified that result contains 'United Kingdom'
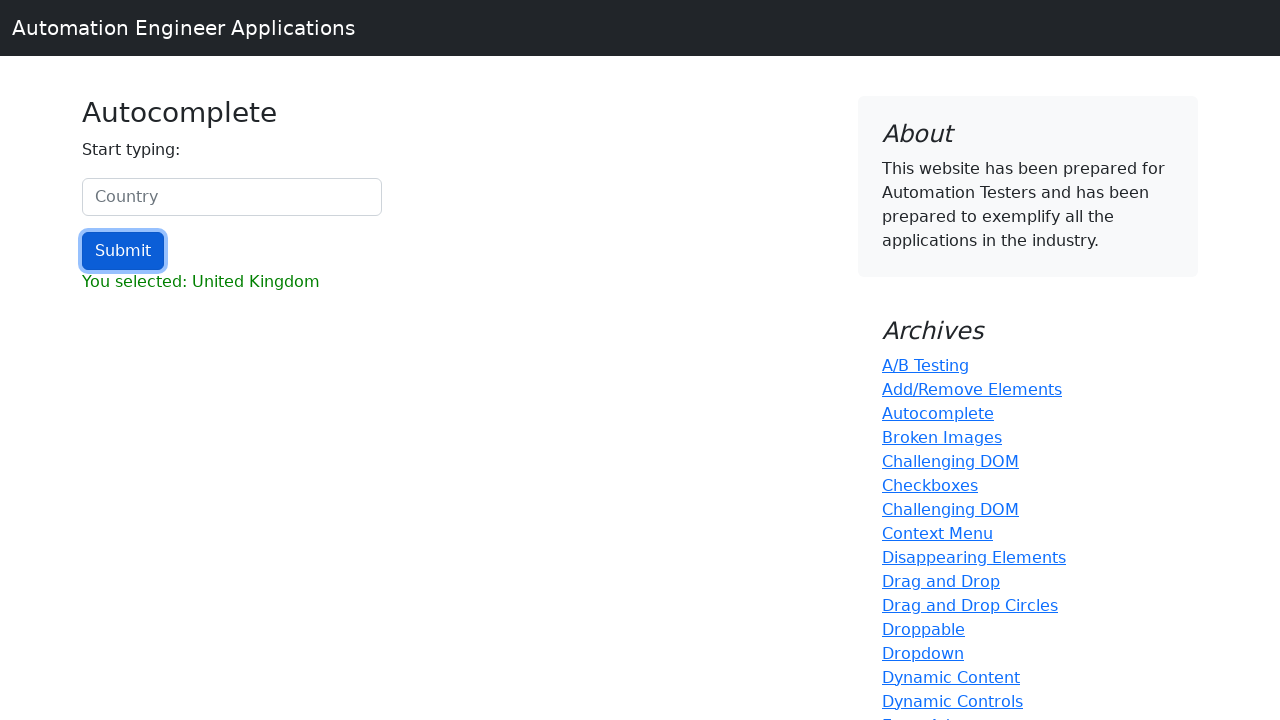

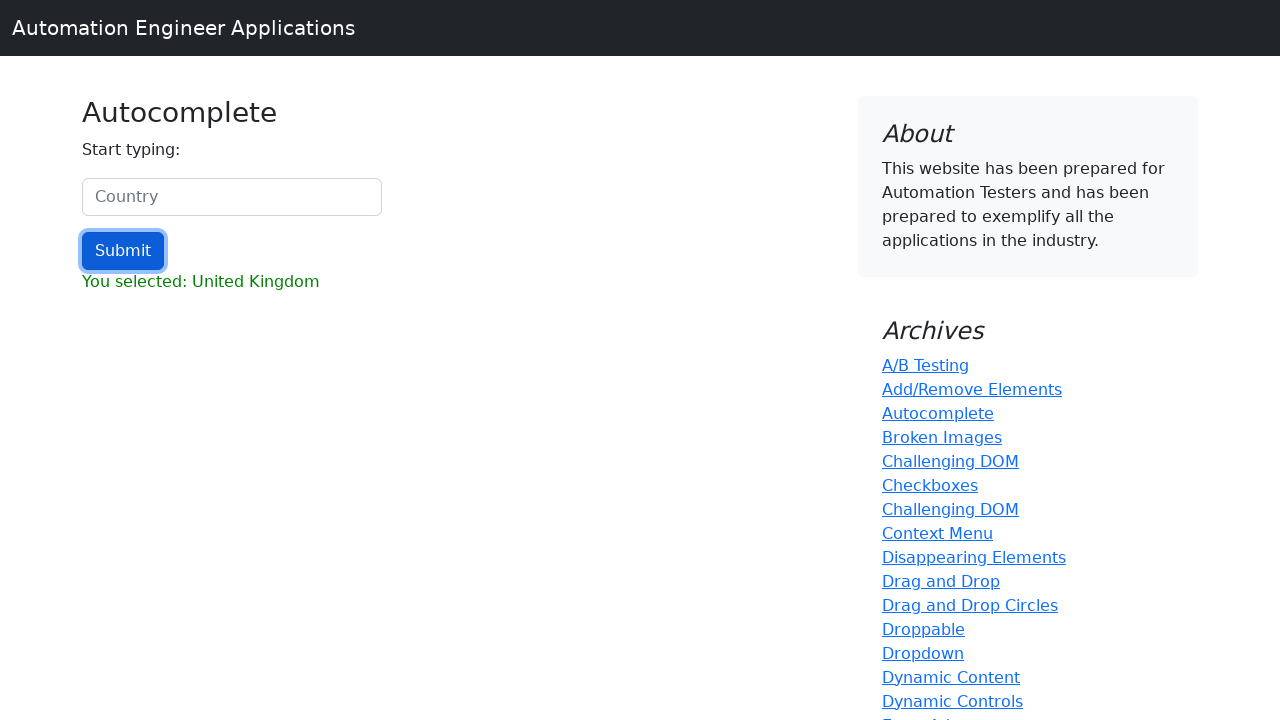